Tests an Angular shopping app by browsing products, adding a Selenium course to cart, navigating to cart, and modifying the quantity field

Starting URL: https://rahulshettyacademy.com/angularAppdemo/

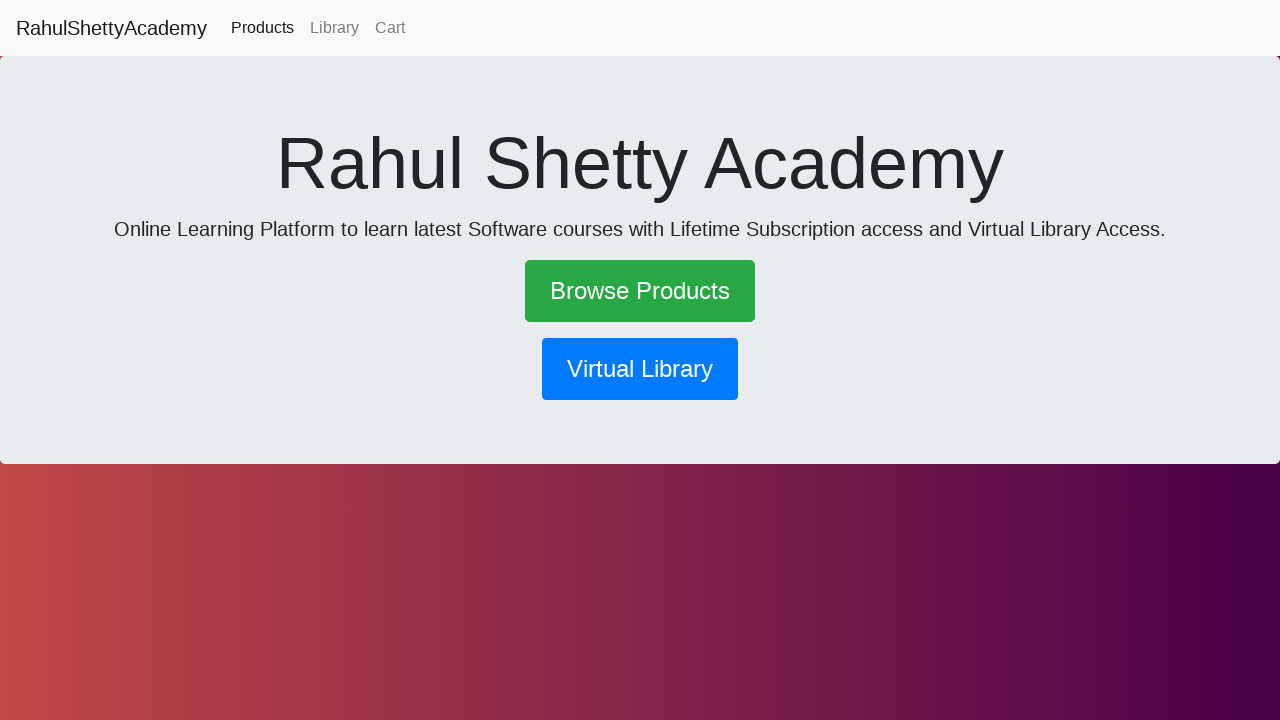

Clicked Browse Products link at (640, 291) on a:has-text('Browse Products')
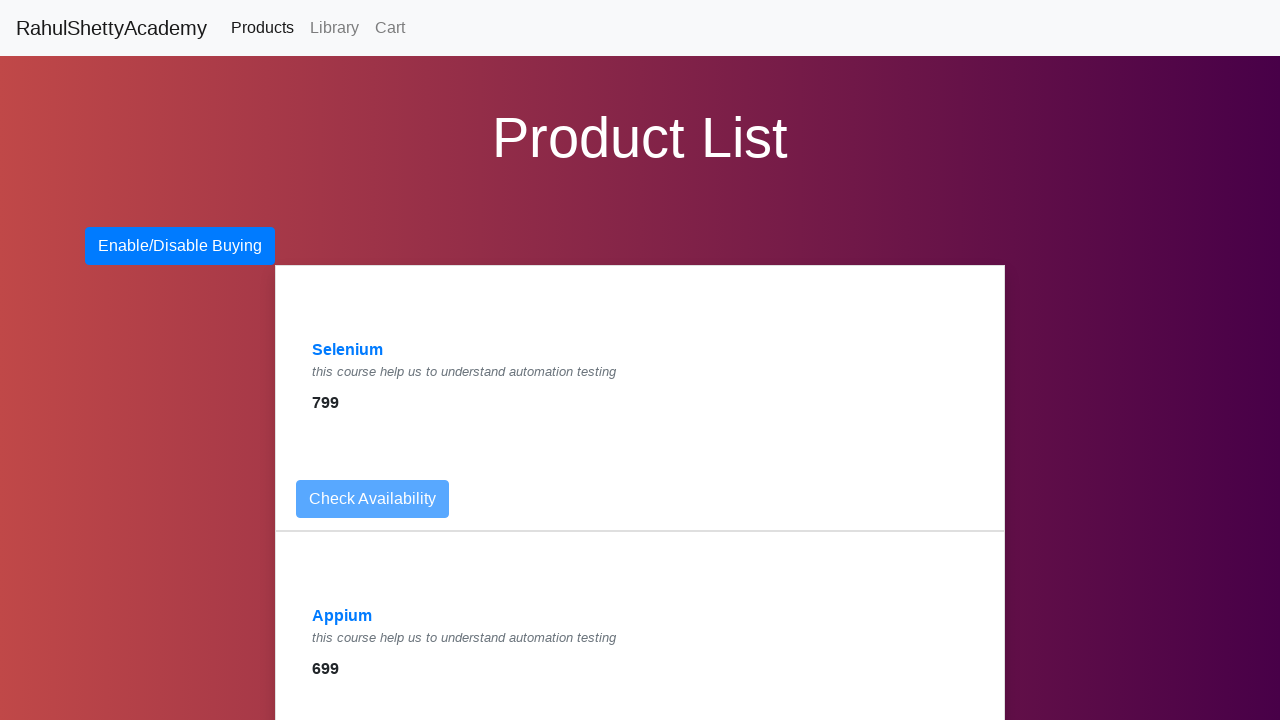

Clicked Selenium course link at (348, 350) on a:has-text('Selenium')
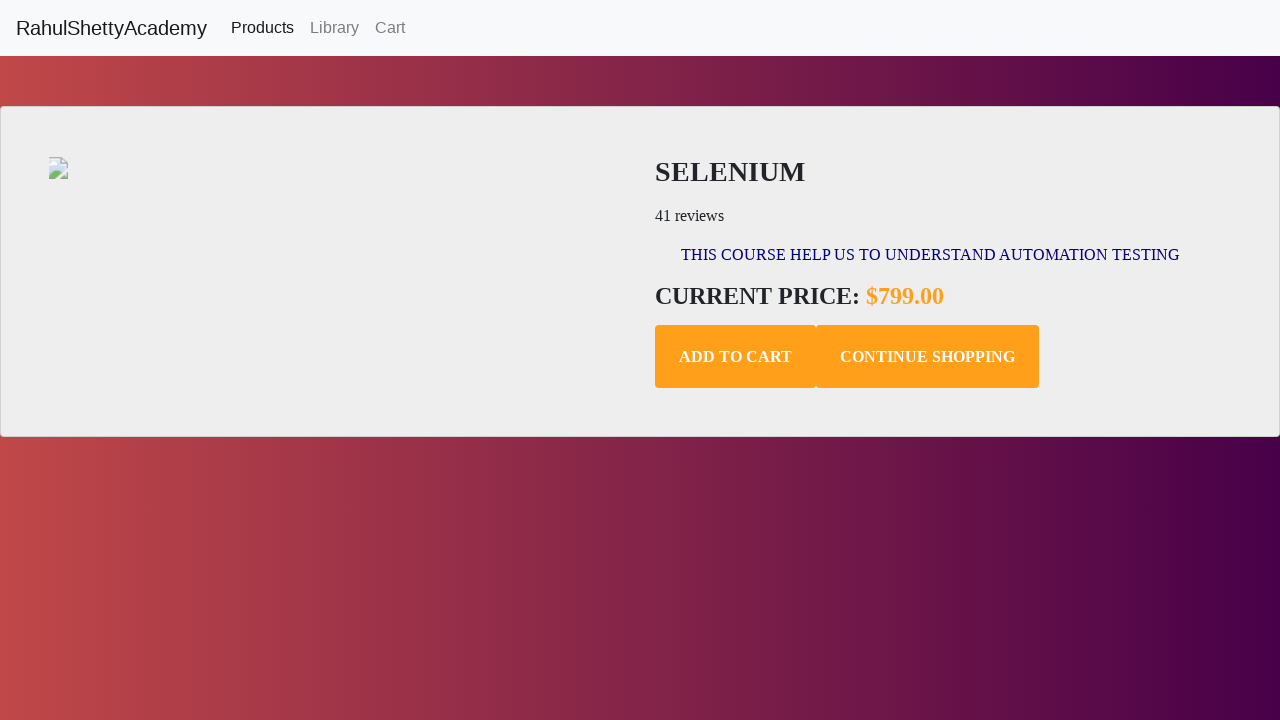

Clicked Add to Cart button at (736, 357) on button:has-text('Add to Cart')
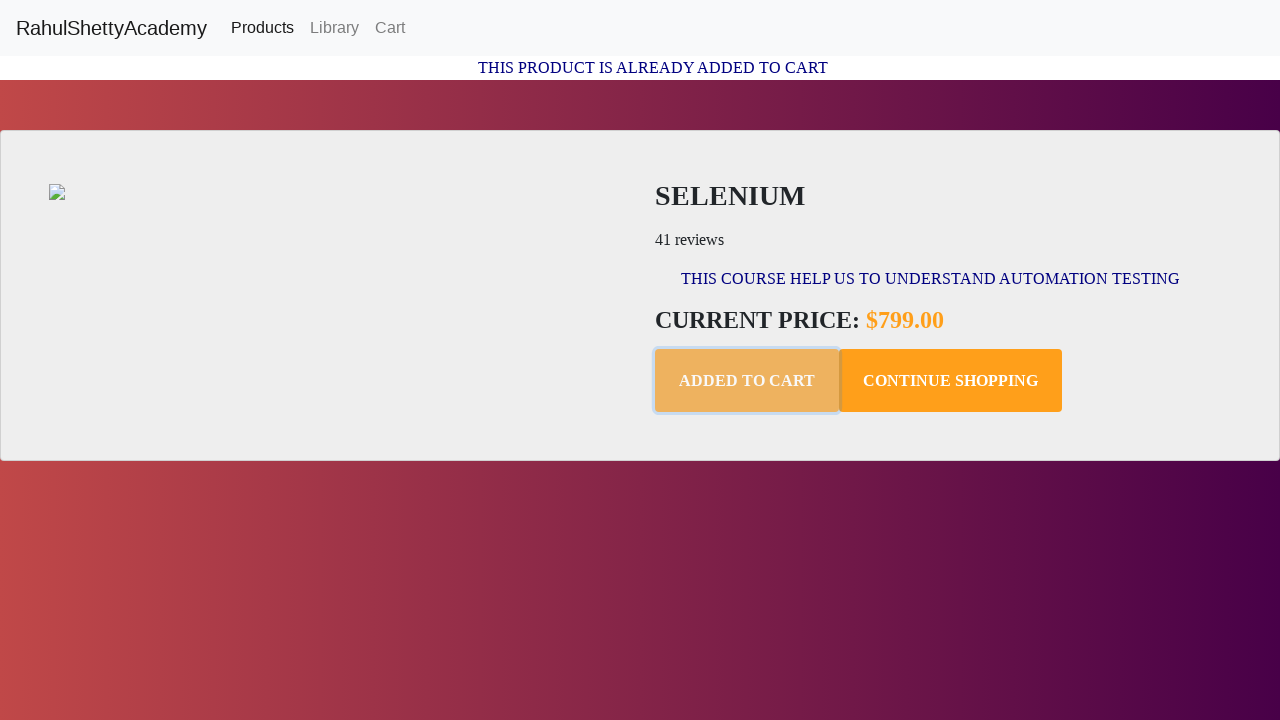

Navigated to Cart page at (390, 28) on a:has-text('Cart')
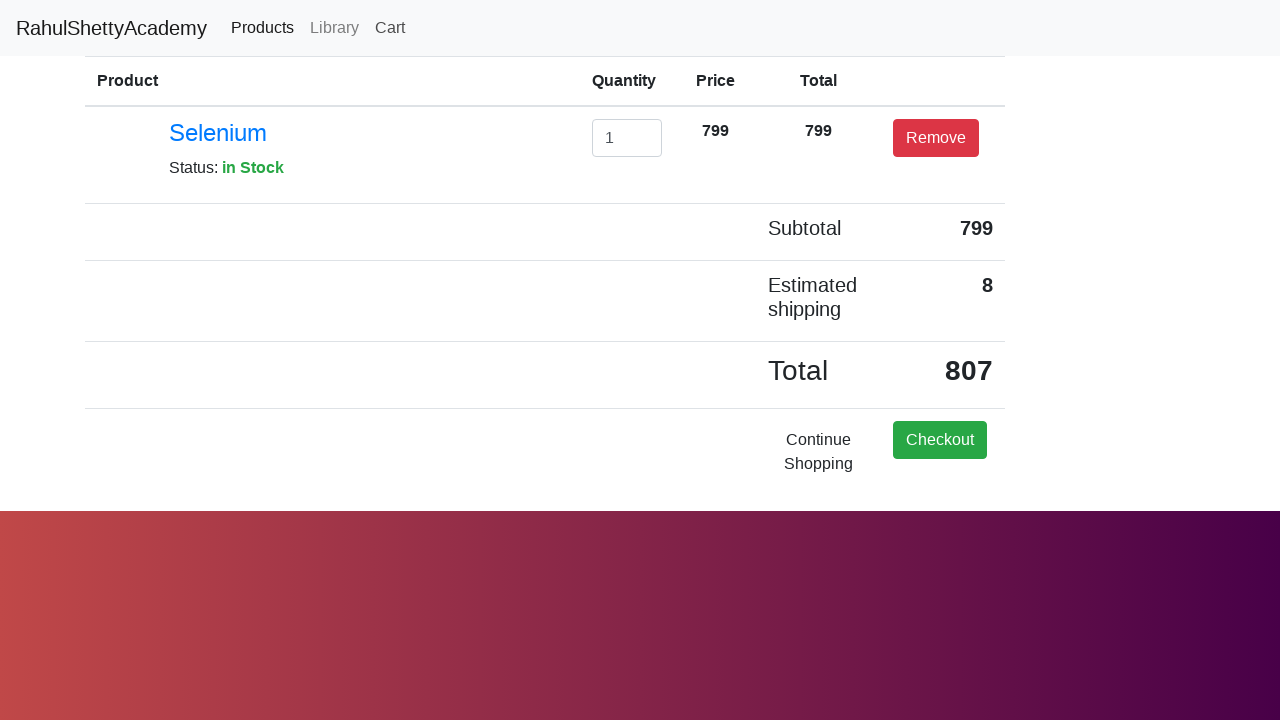

Cleared the quantity input field on #exampleInputEmail1
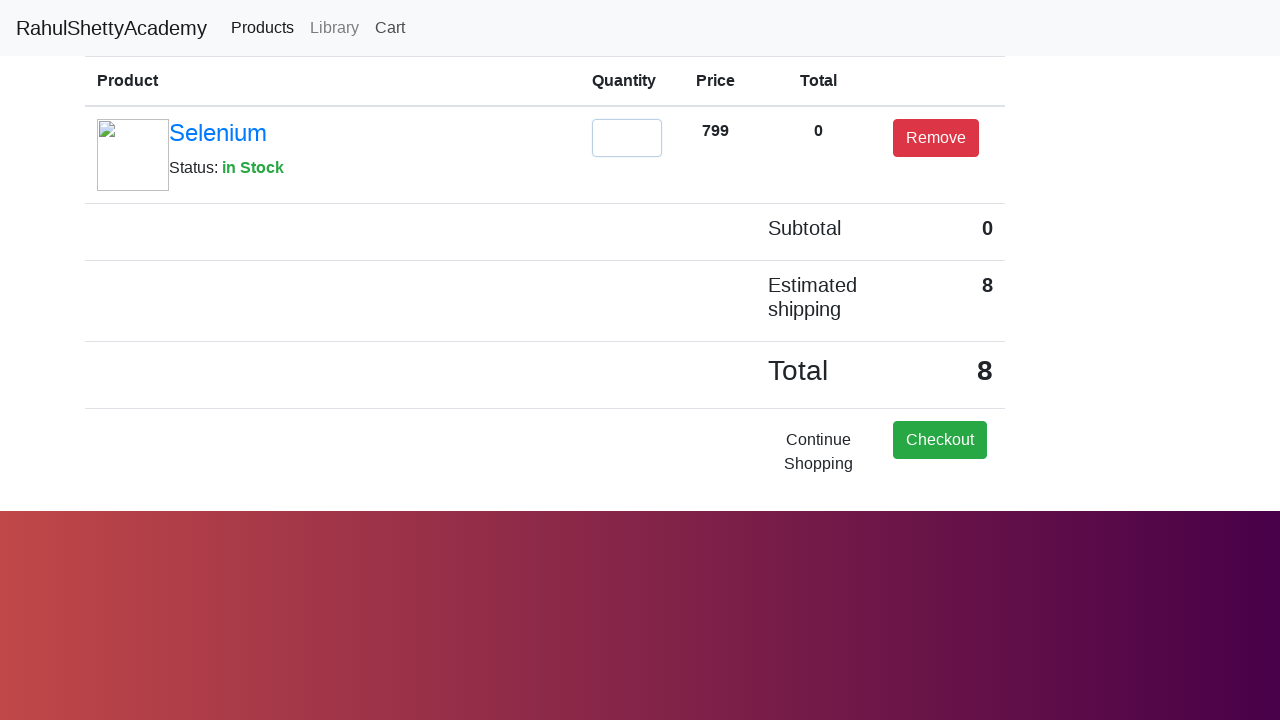

Entered new quantity value of 2 on #exampleInputEmail1
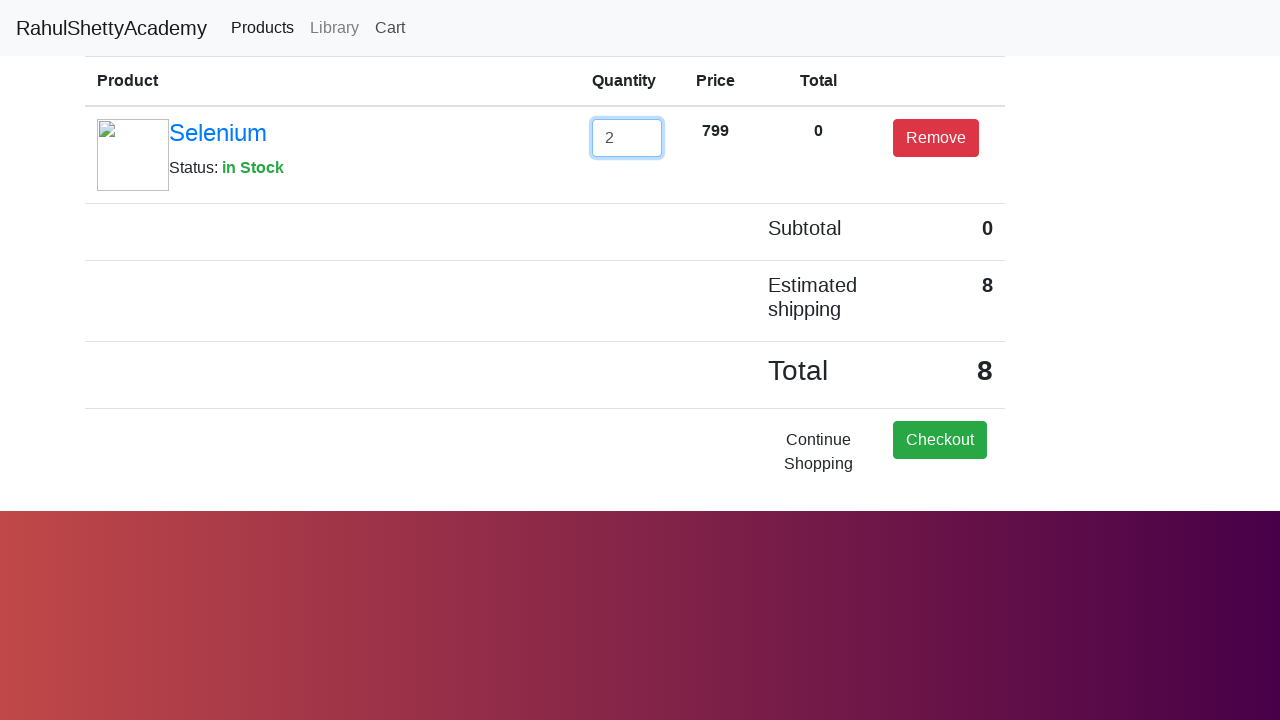

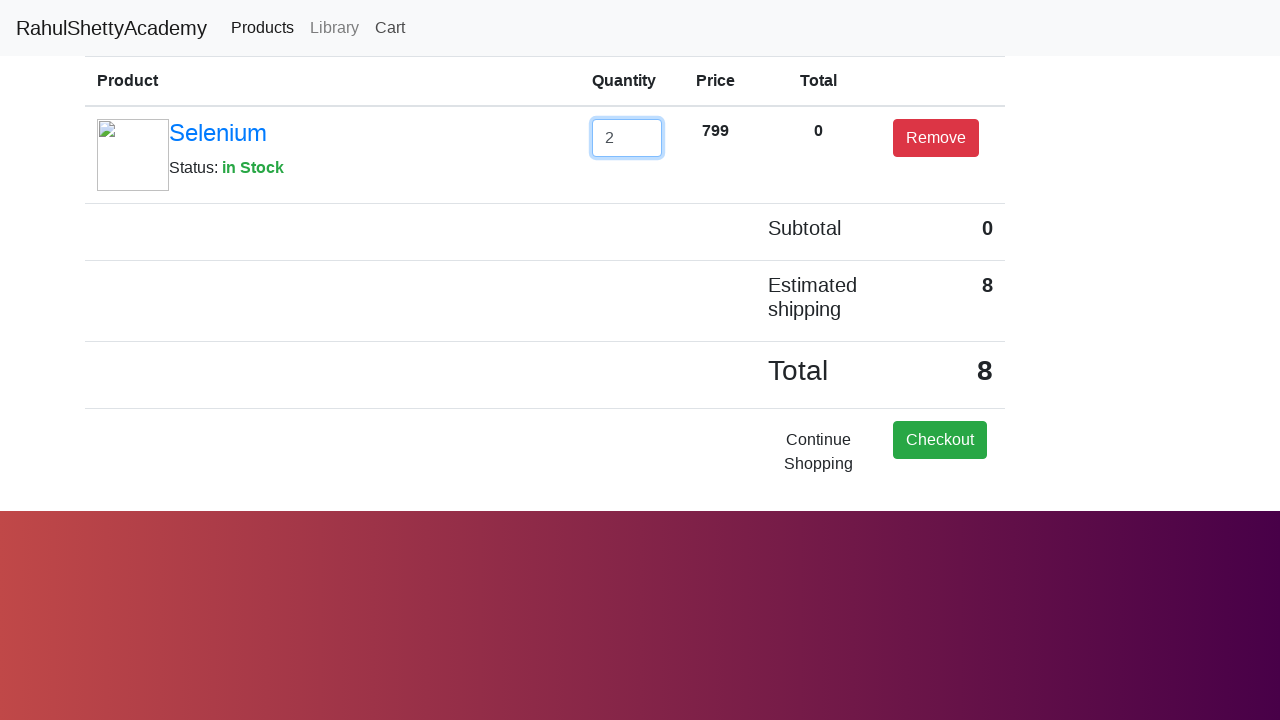